Navigates to the GetCalley website and maximizes the browser window to verify the page loads correctly

Starting URL: https://www.getcalley.com/

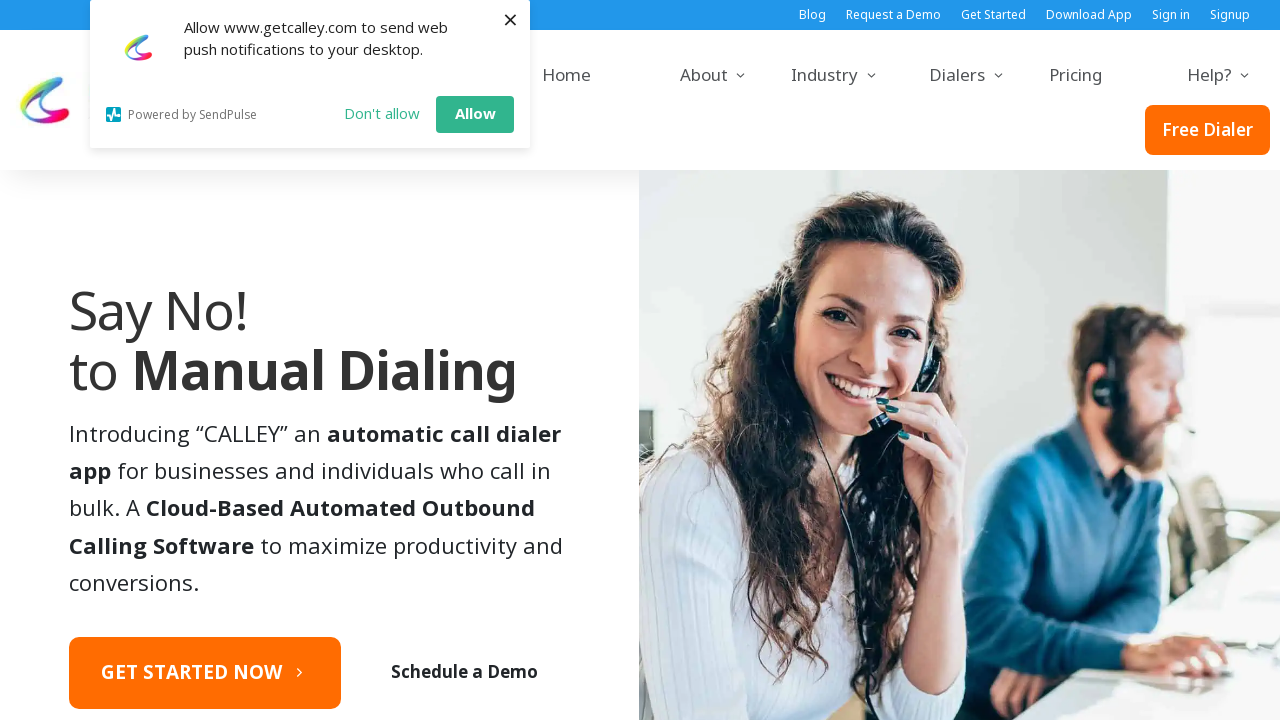

Navigated to GetCalley website
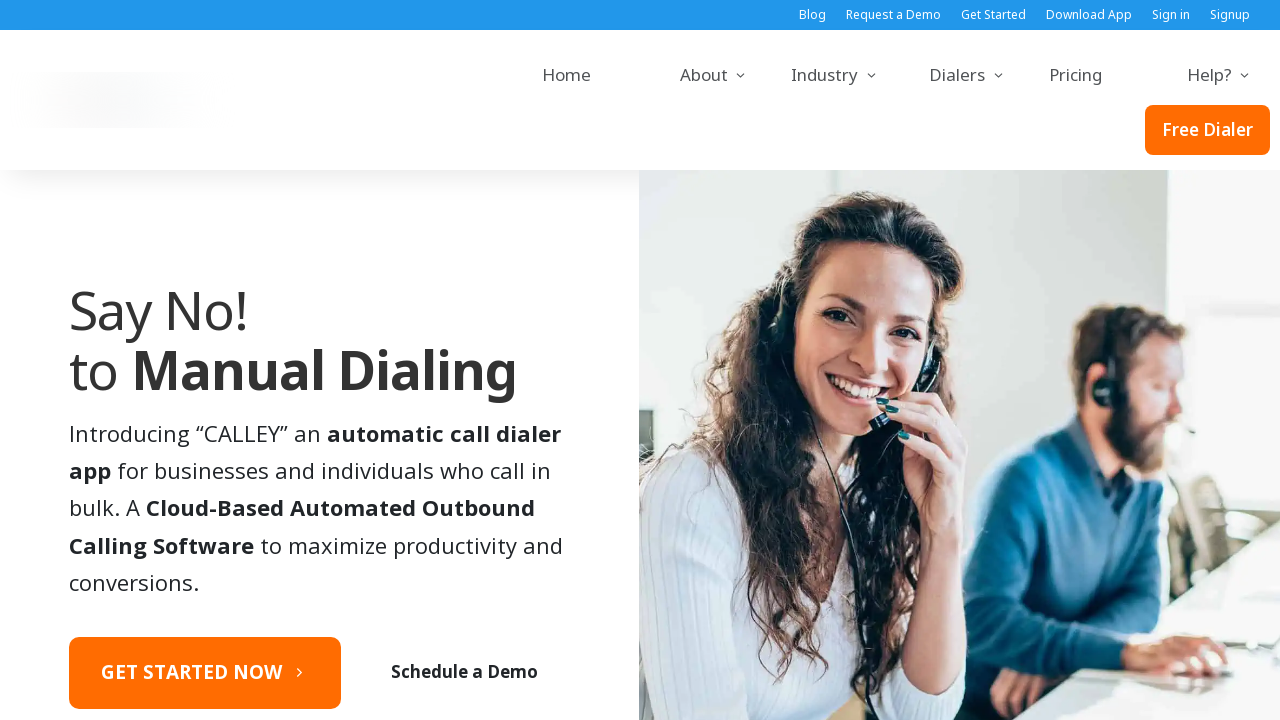

Maximized browser window to 1920x1080
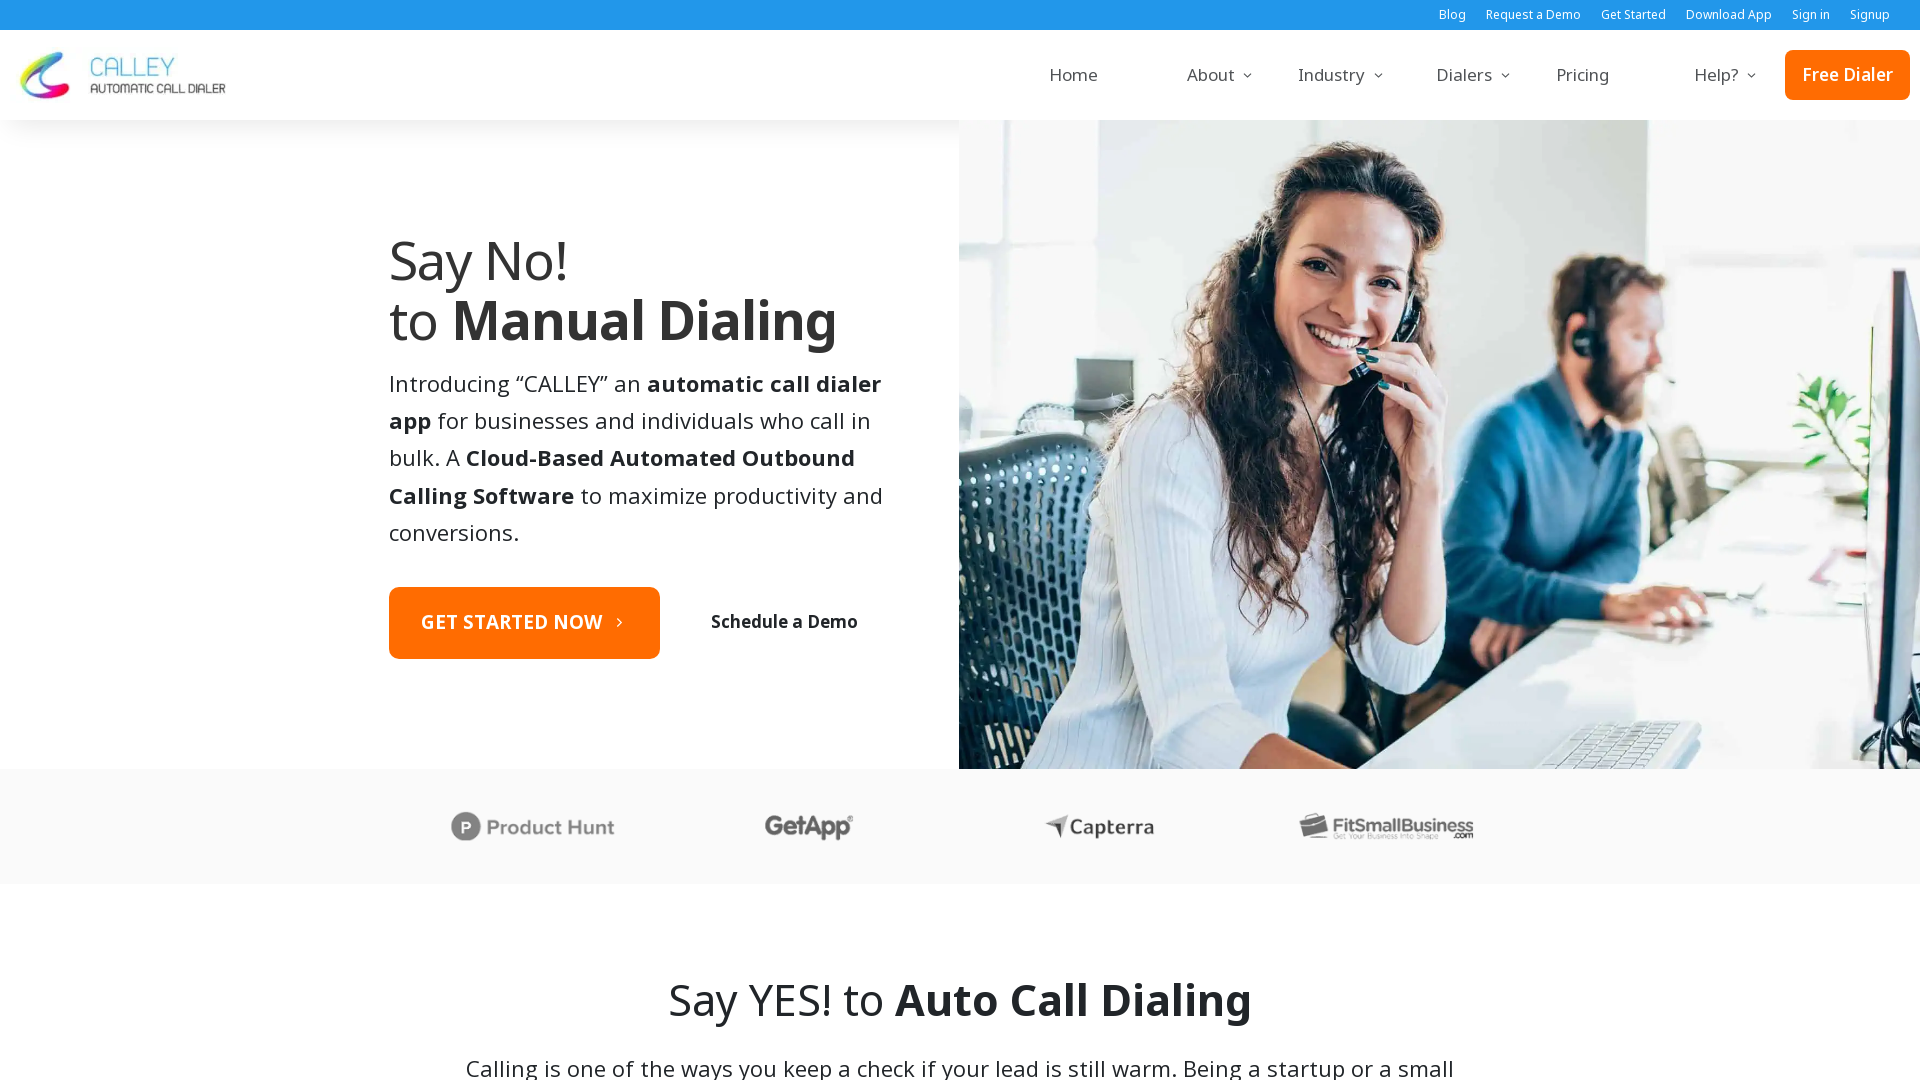

Page loaded successfully (networkidle state reached)
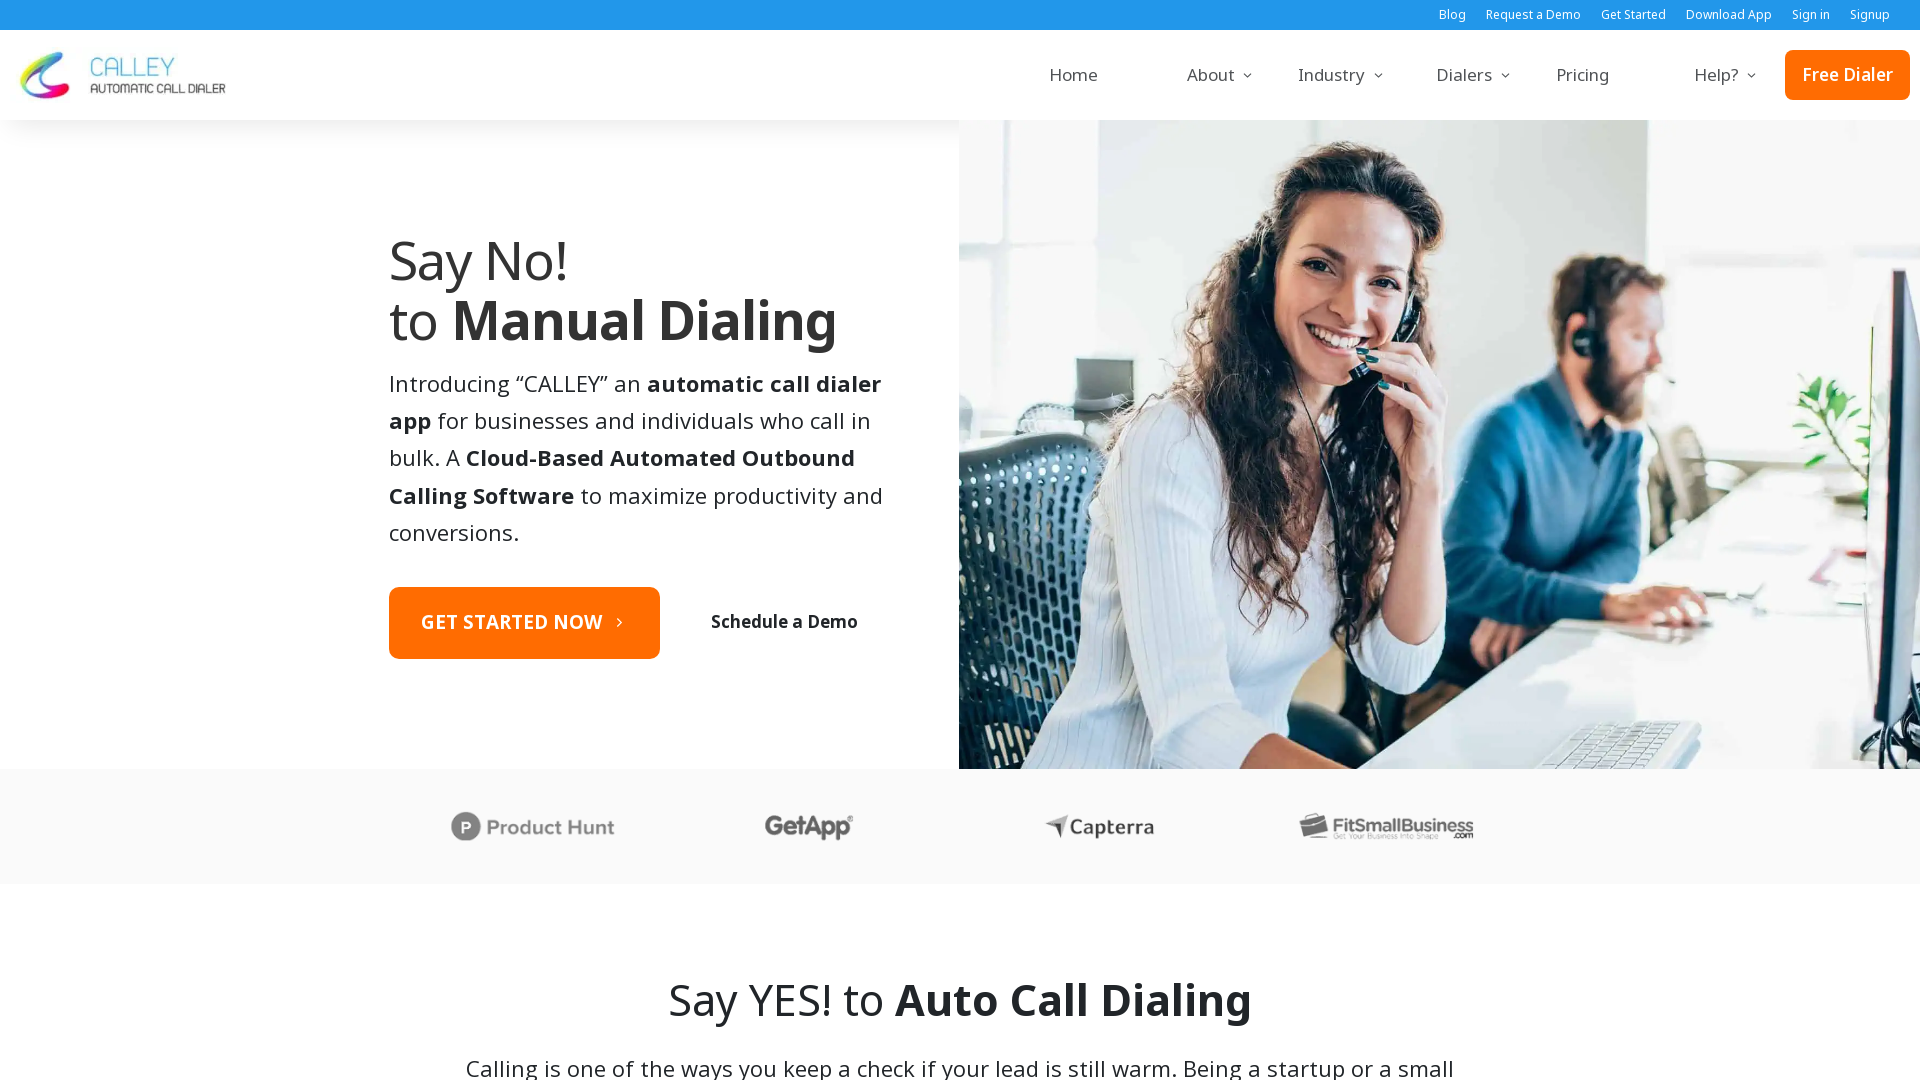

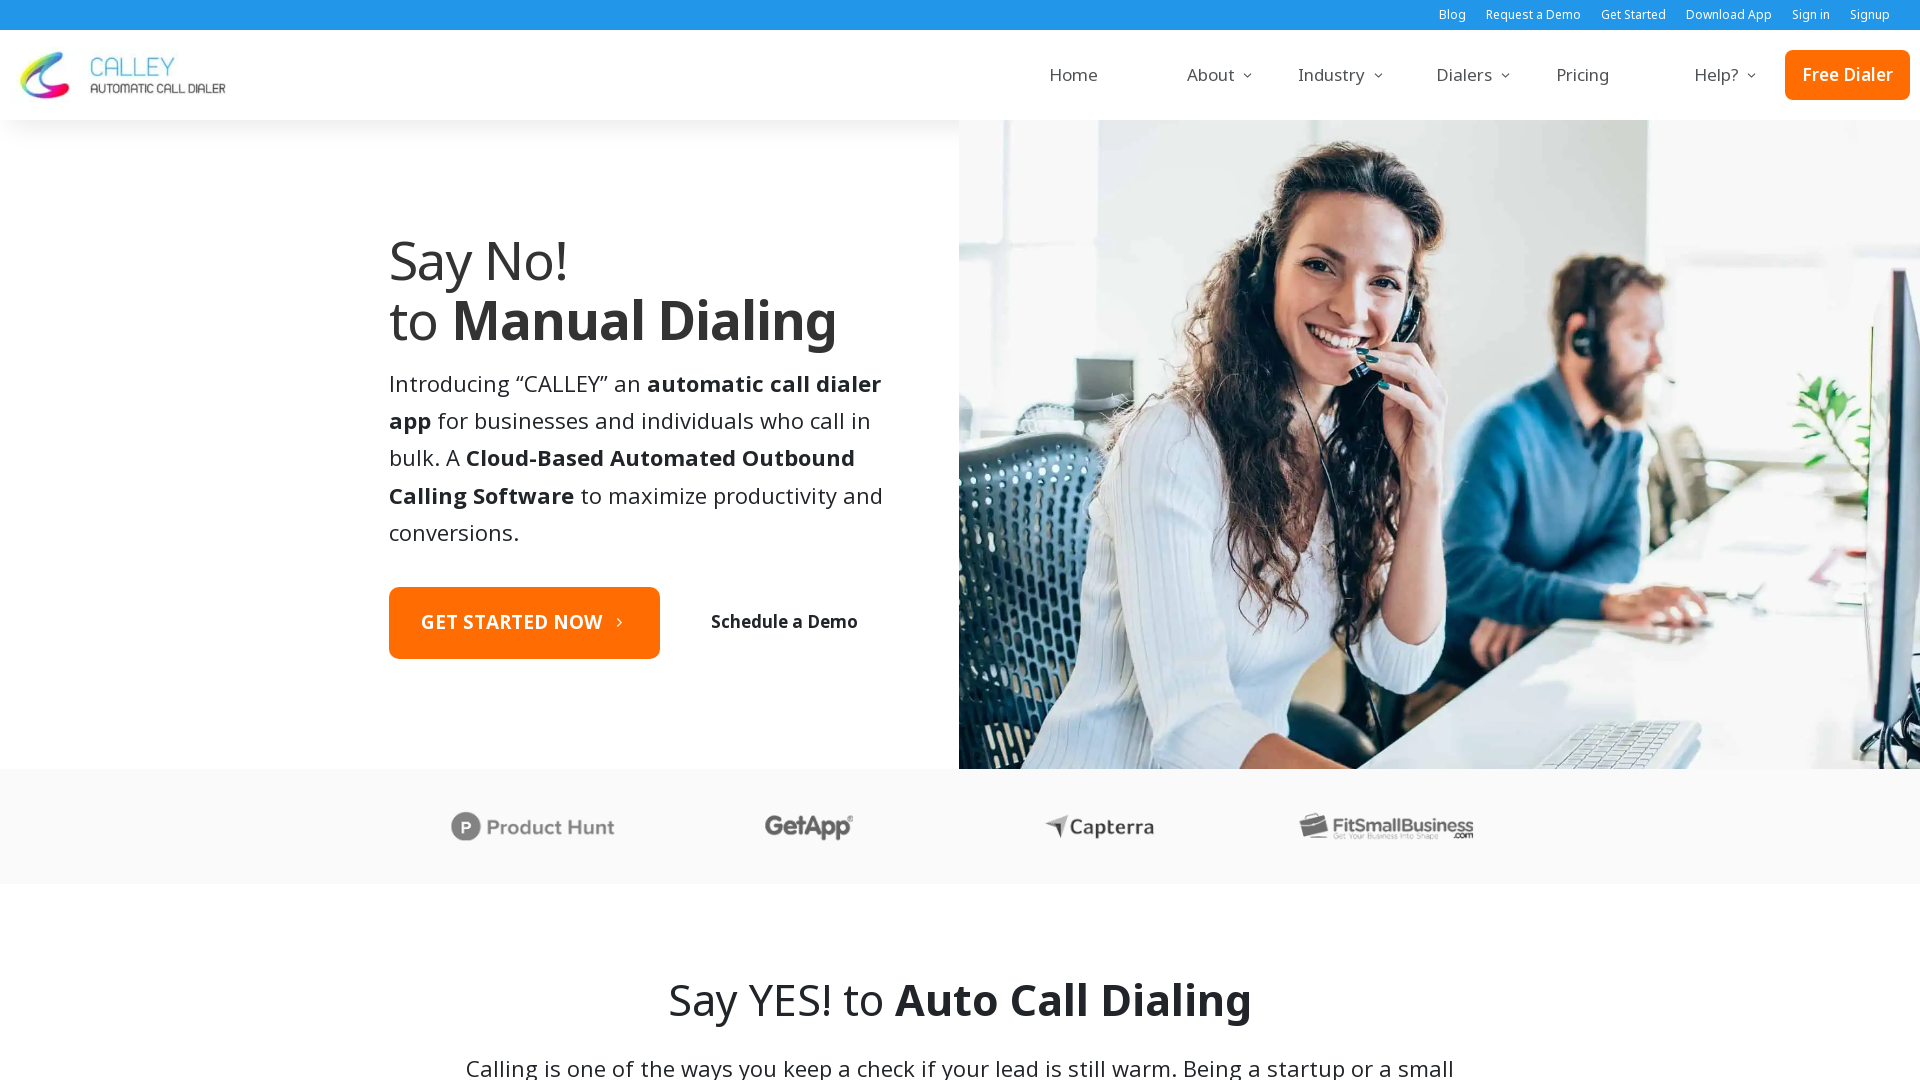